Tests double-click functionality by double-clicking a button that triggers an alert, then accepts the alert dialog

Starting URL: http://only-testing-blog.blogspot.com/2014/09/selectable.html

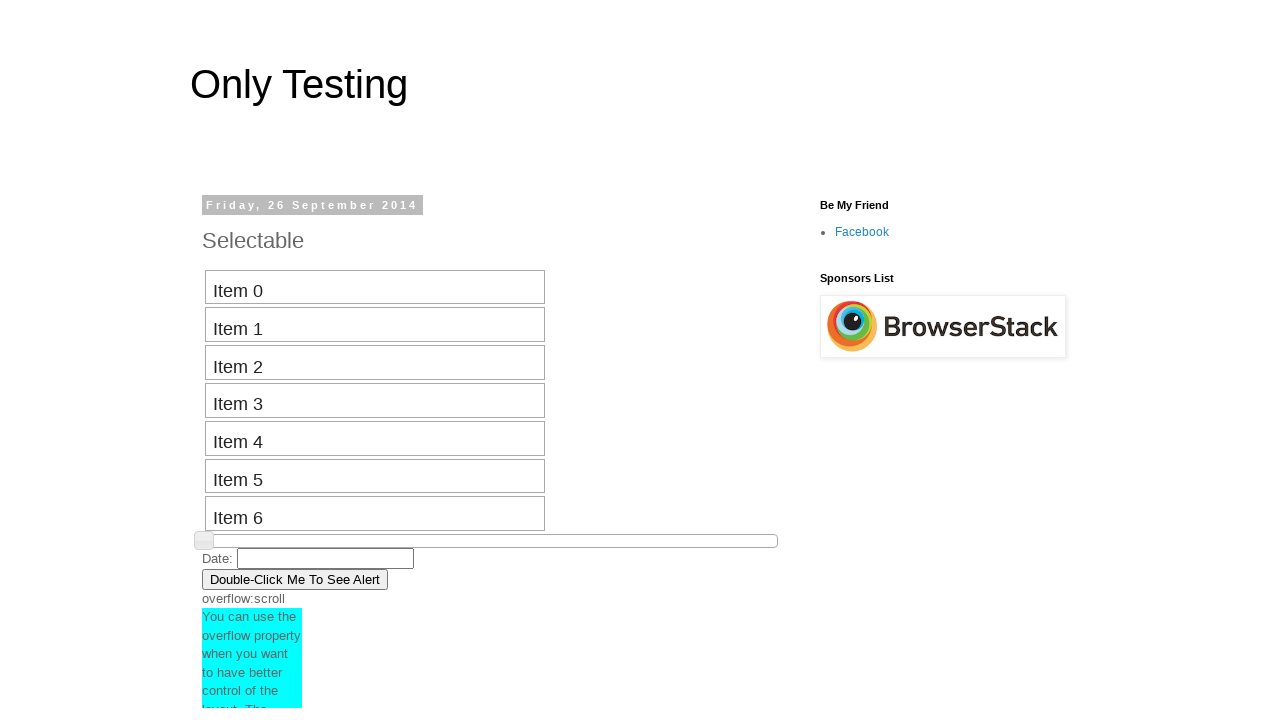

Double-clicked the button to trigger alert at (295, 579) on xpath=//button[contains(text(),'Double-Click Me To See Alert')]
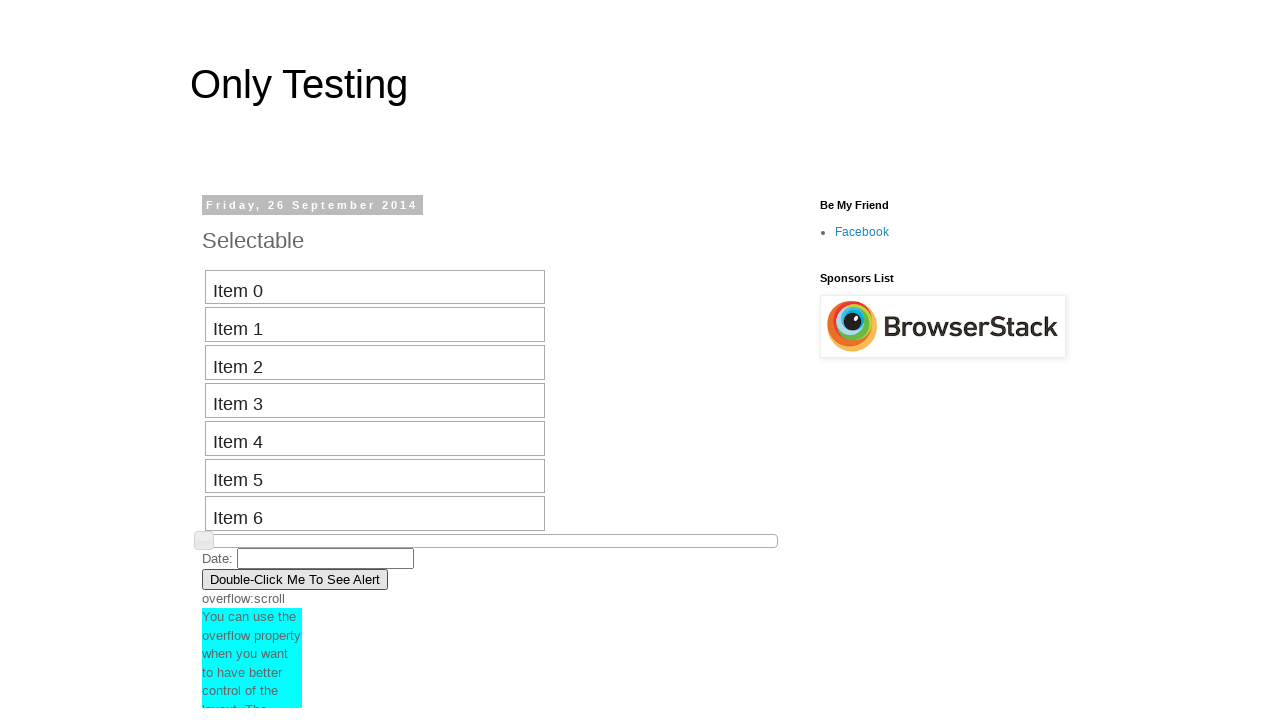

Set up dialog handler to accept alert
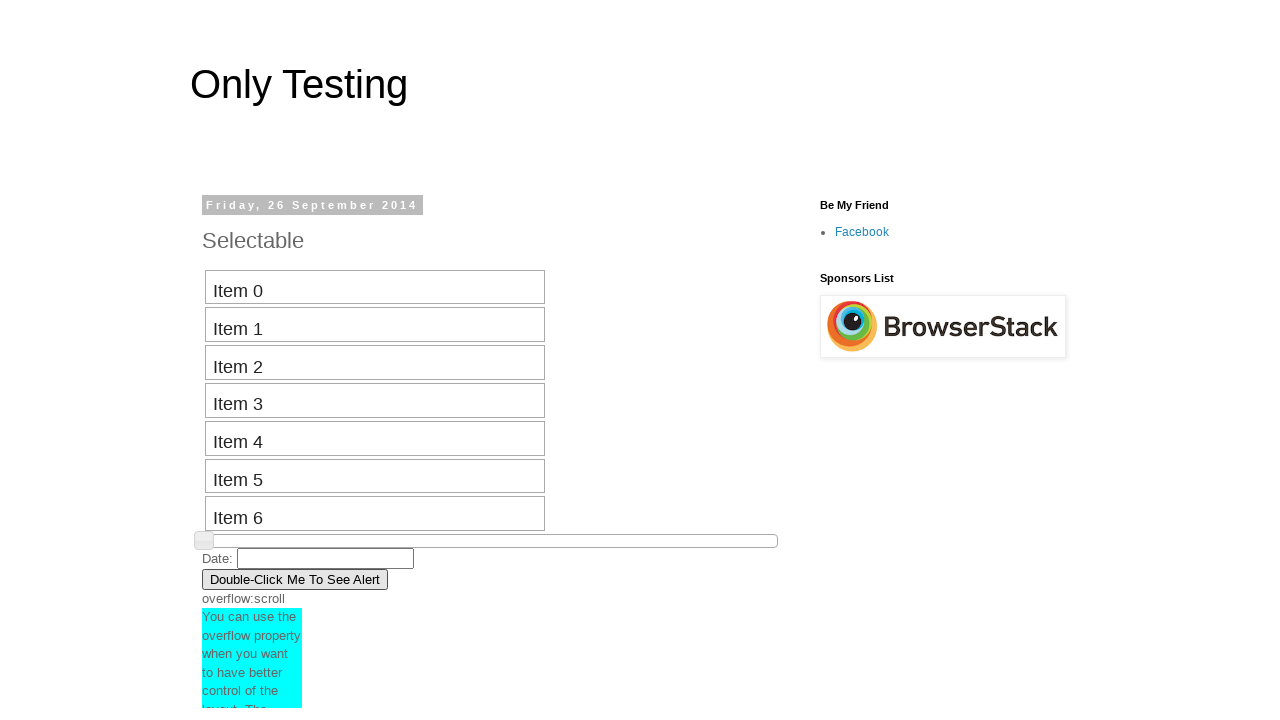

Waited 1 second for alert to be processed
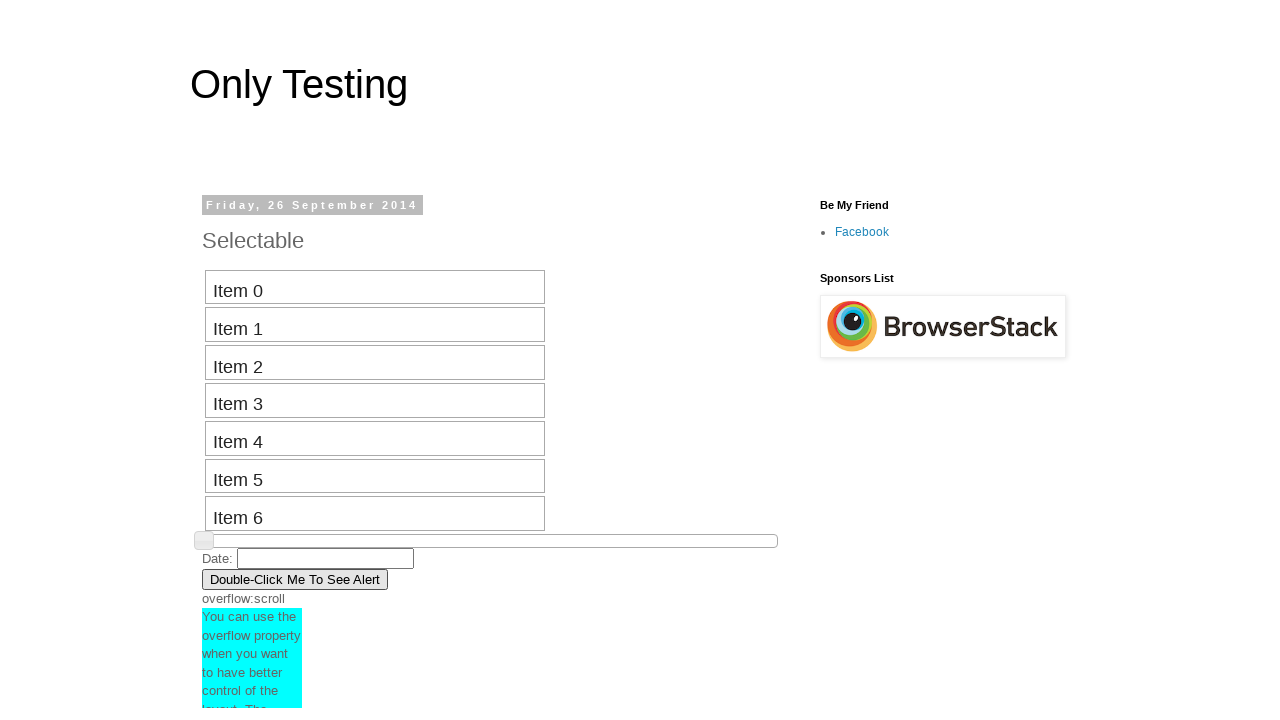

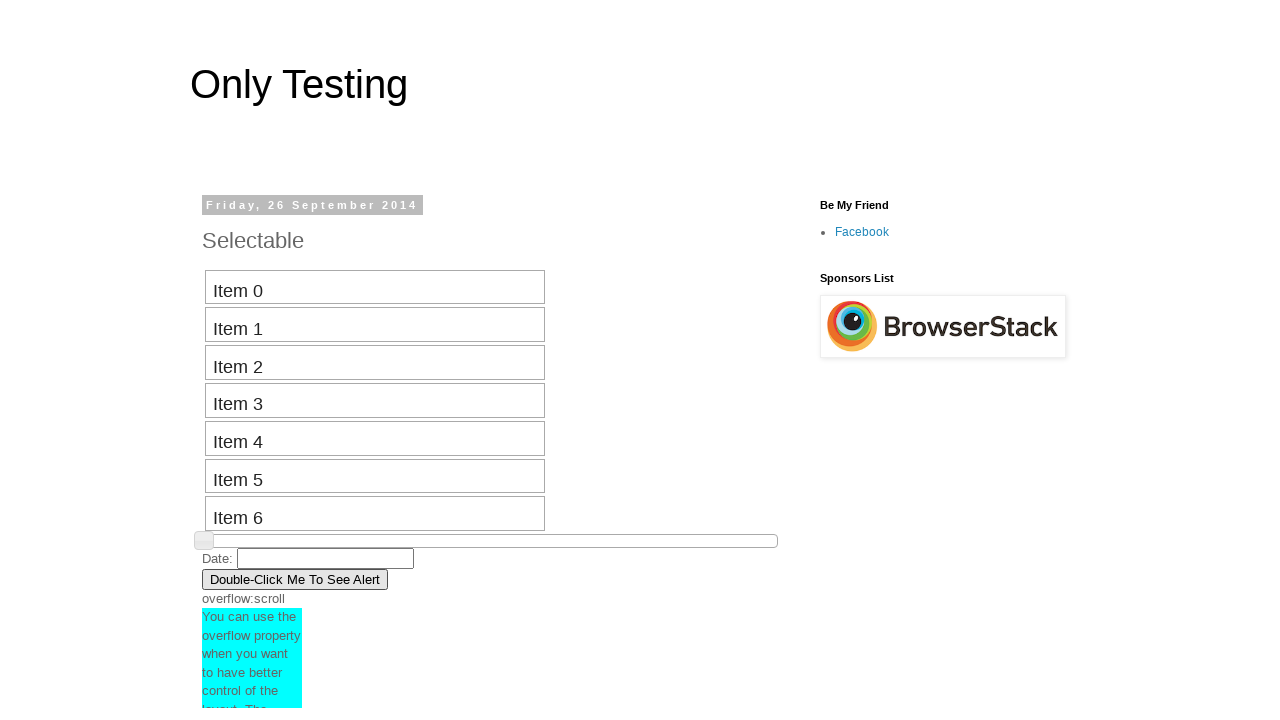